A simple test that navigates to the Sauce Demo website and verifies the page loads successfully.

Starting URL: https://www.saucedemo.com/

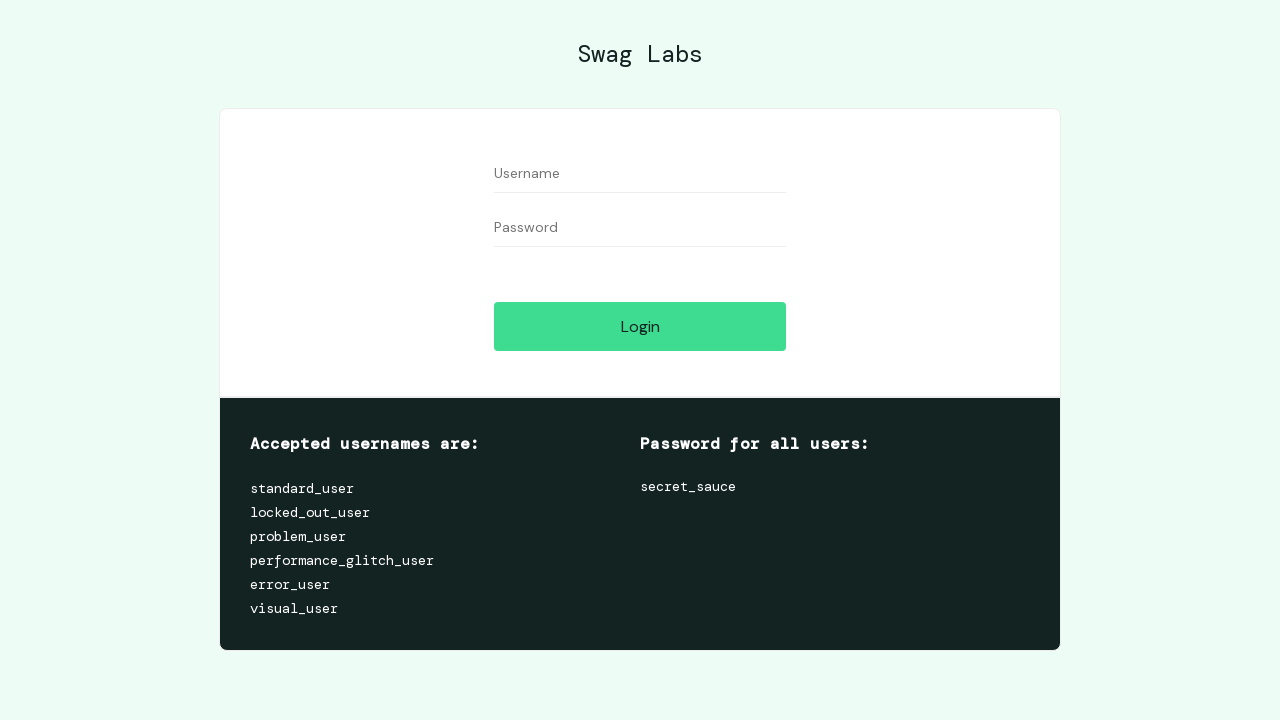

Clicked JQuery UI Menus link
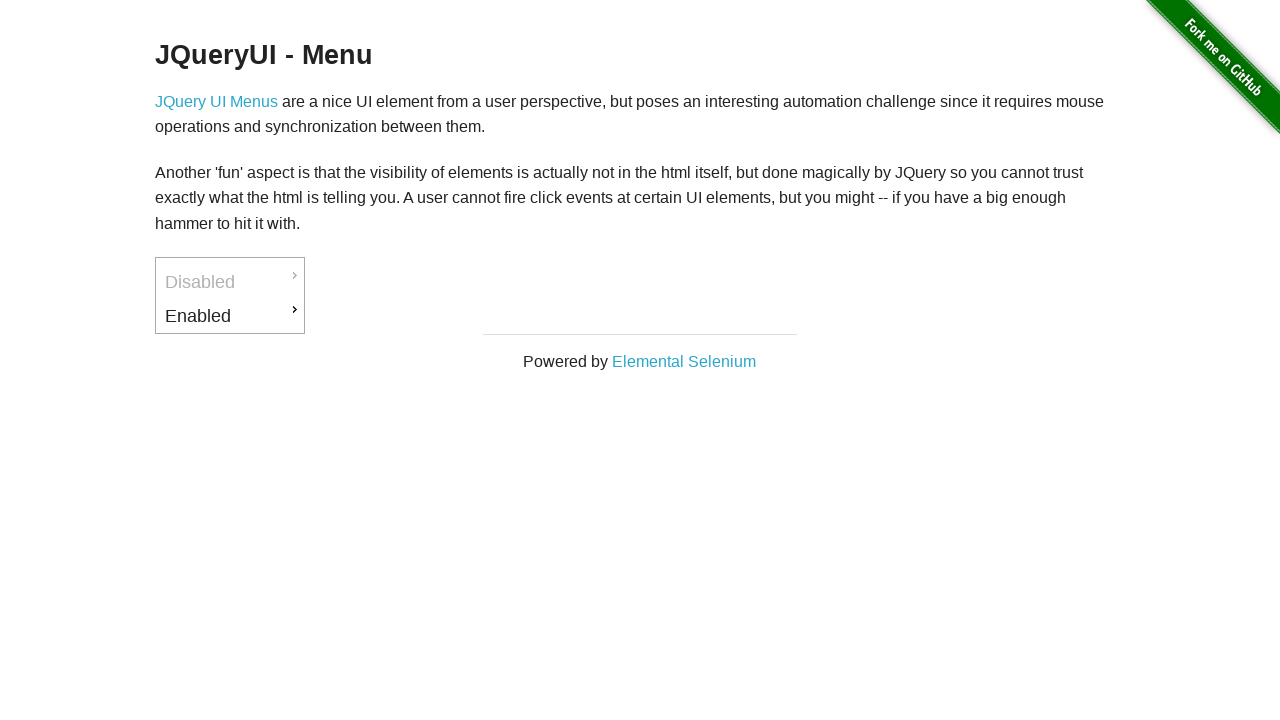

Content section loaded
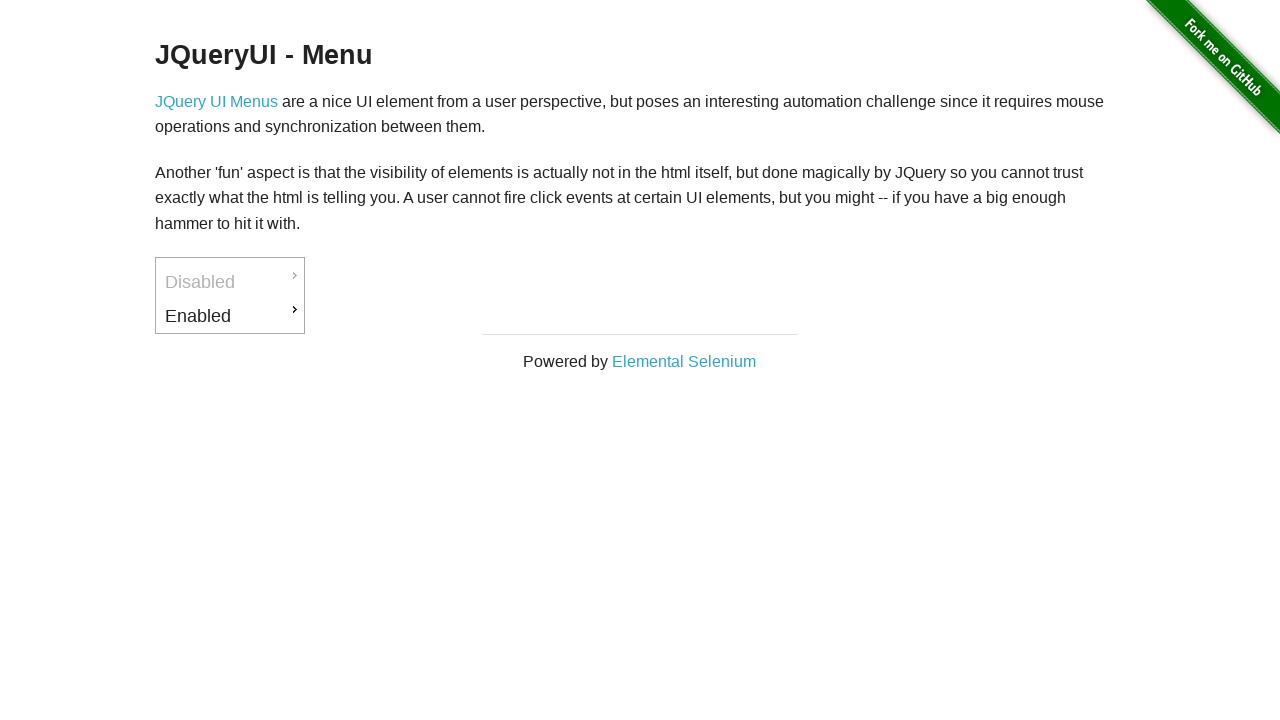

Menu element loaded
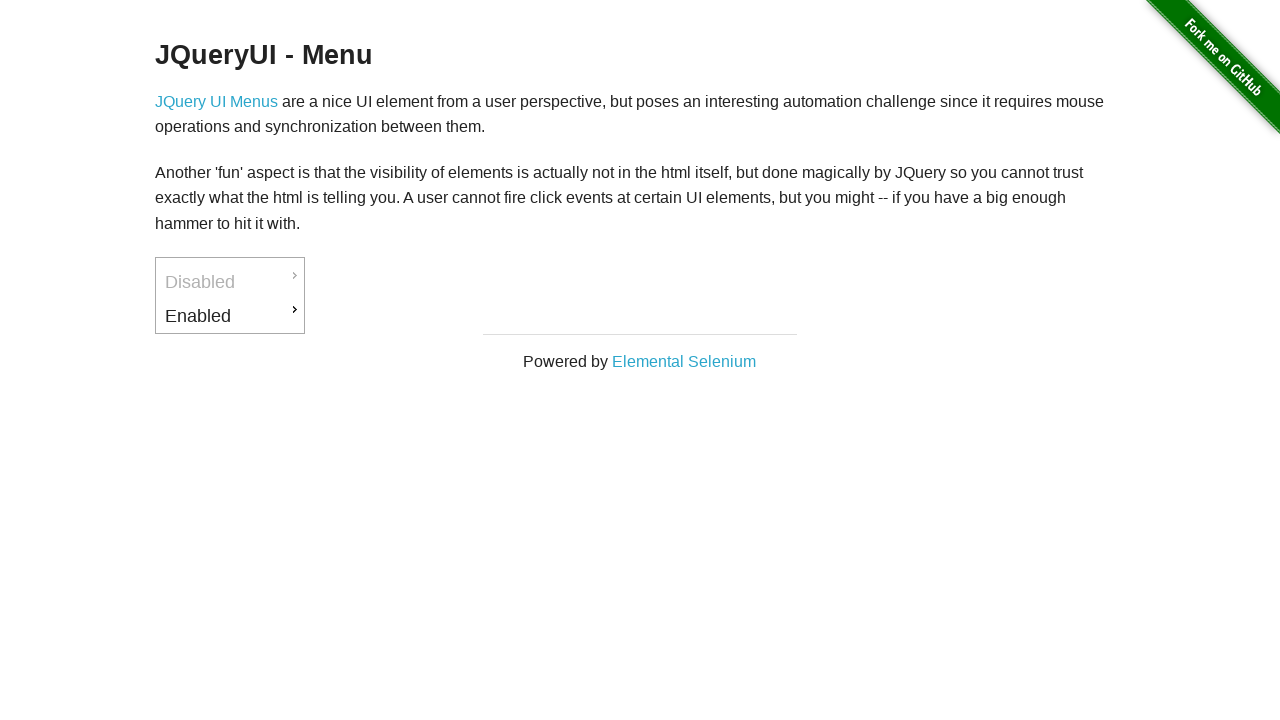

Hovered over 'Enabled' menu item
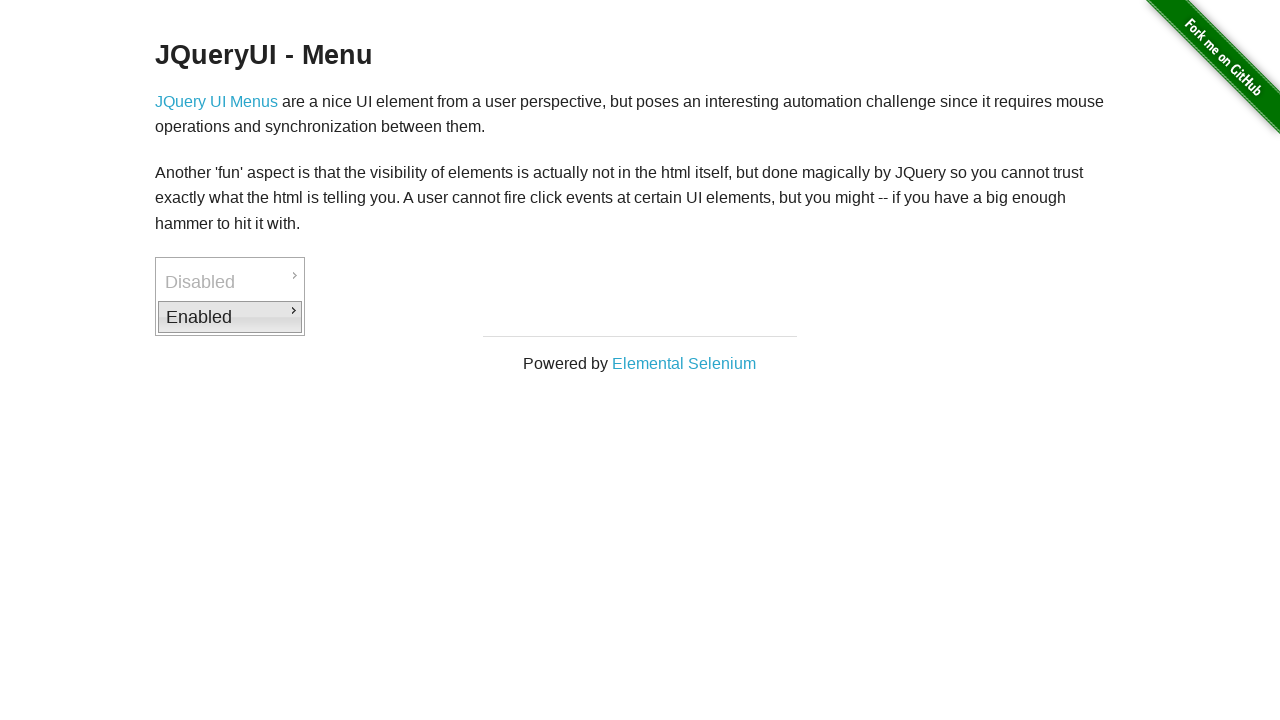

Waited 500ms for menu to expand
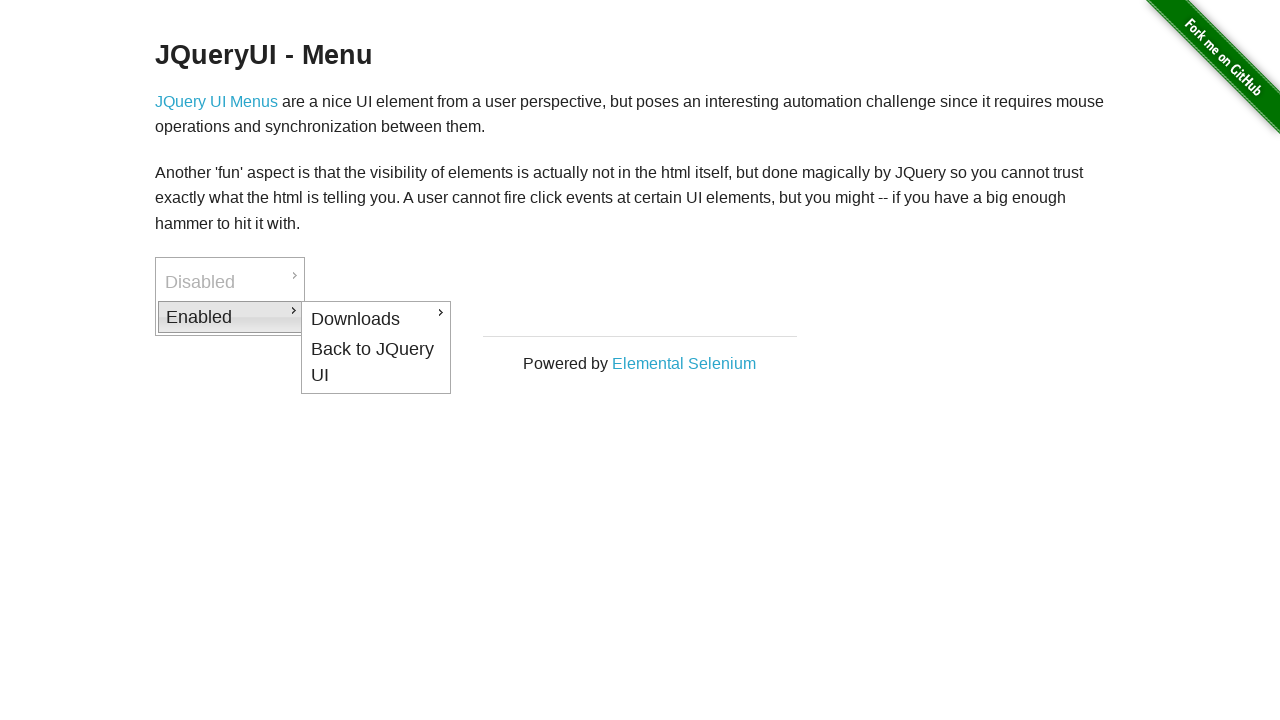

Hovered over 'Downloads' submenu item
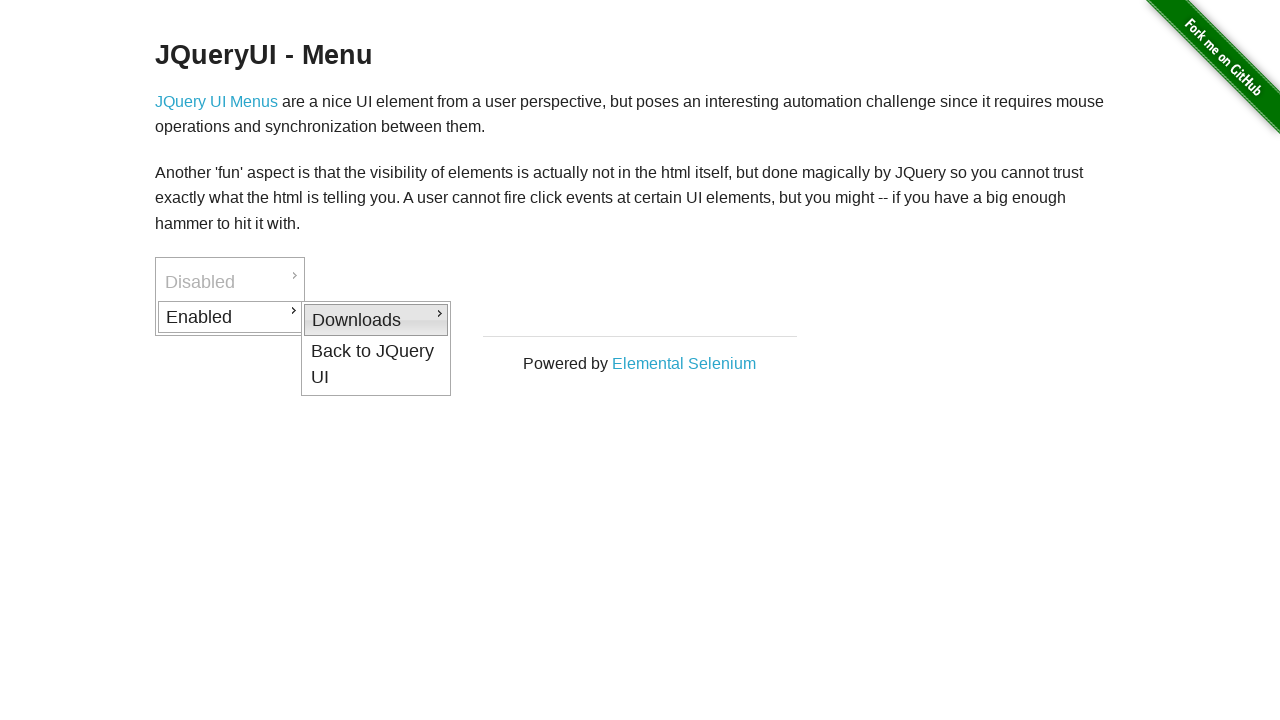

Waited 500ms for downloads submenu to expand
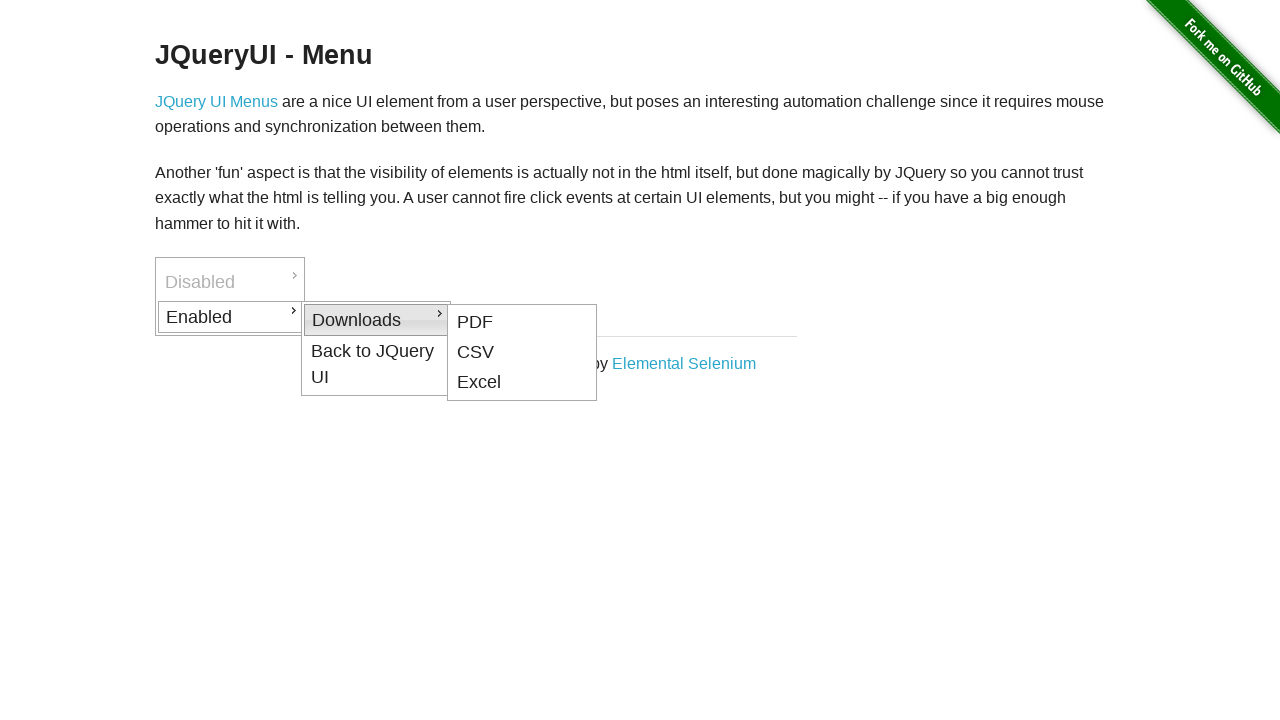

Clicked PDF download link and file downloaded
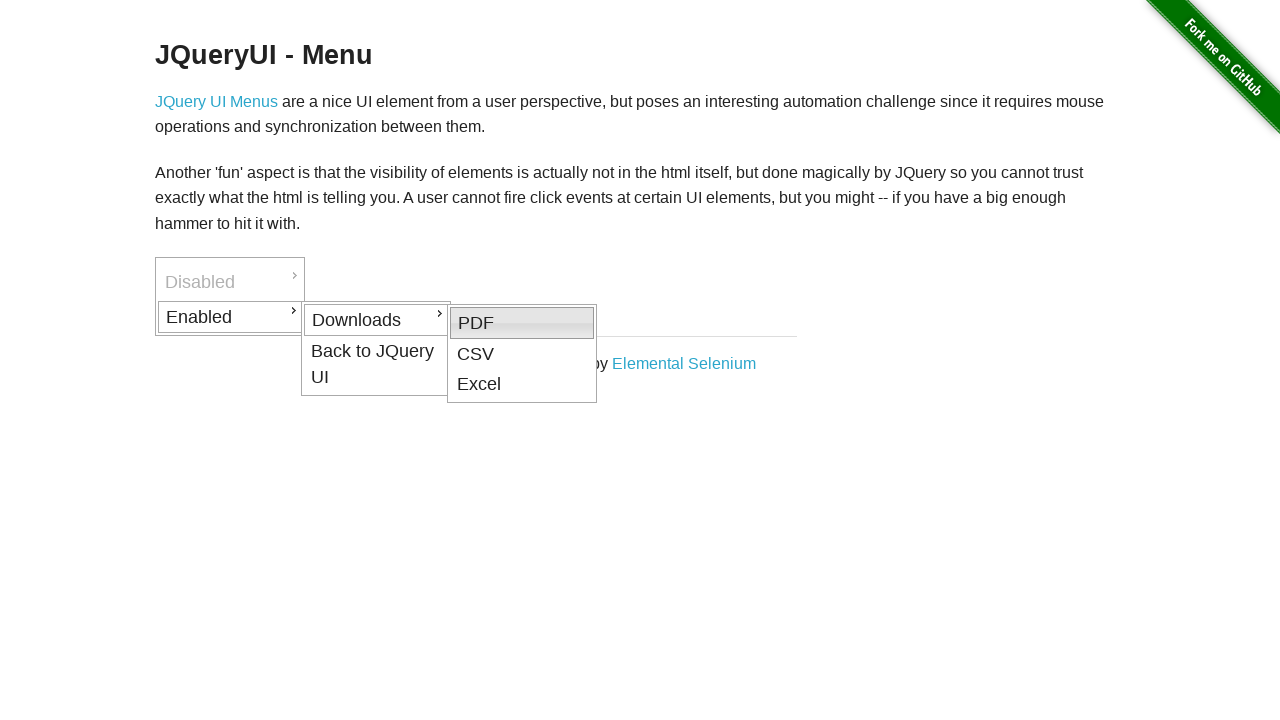

Hovered over 'Enabled' menu again to navigate back
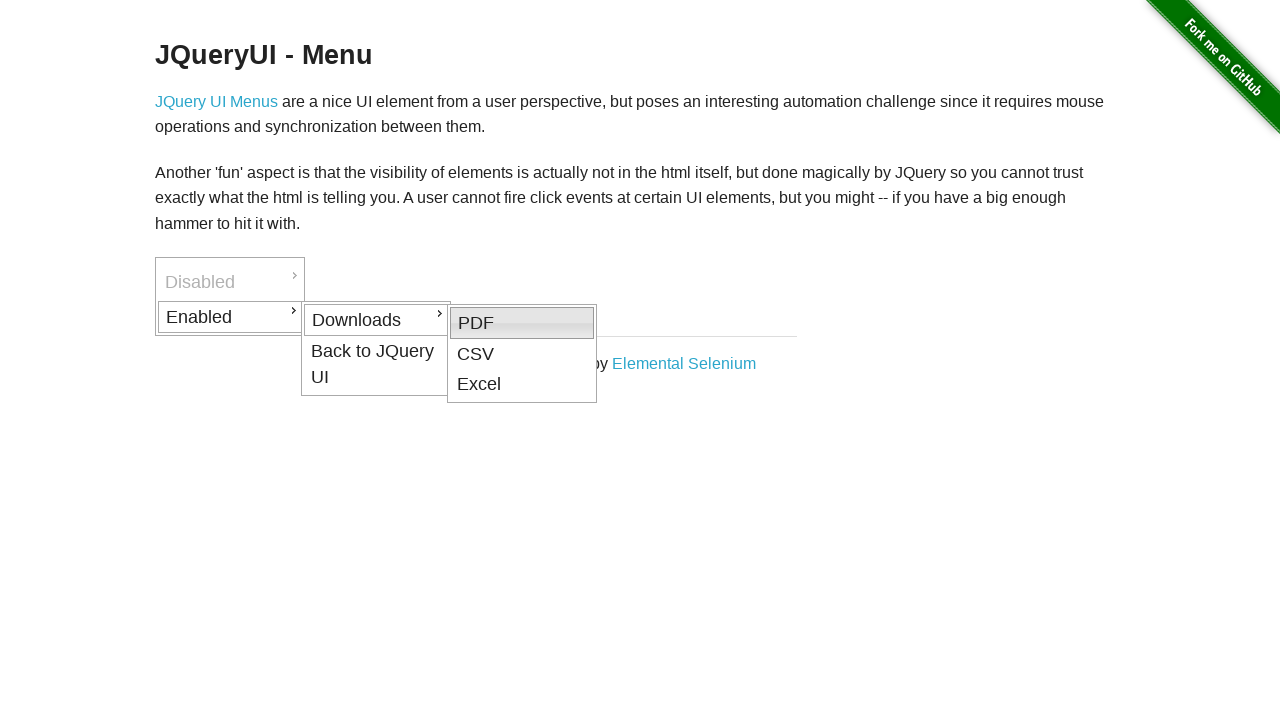

Waited 500ms for menu to expand
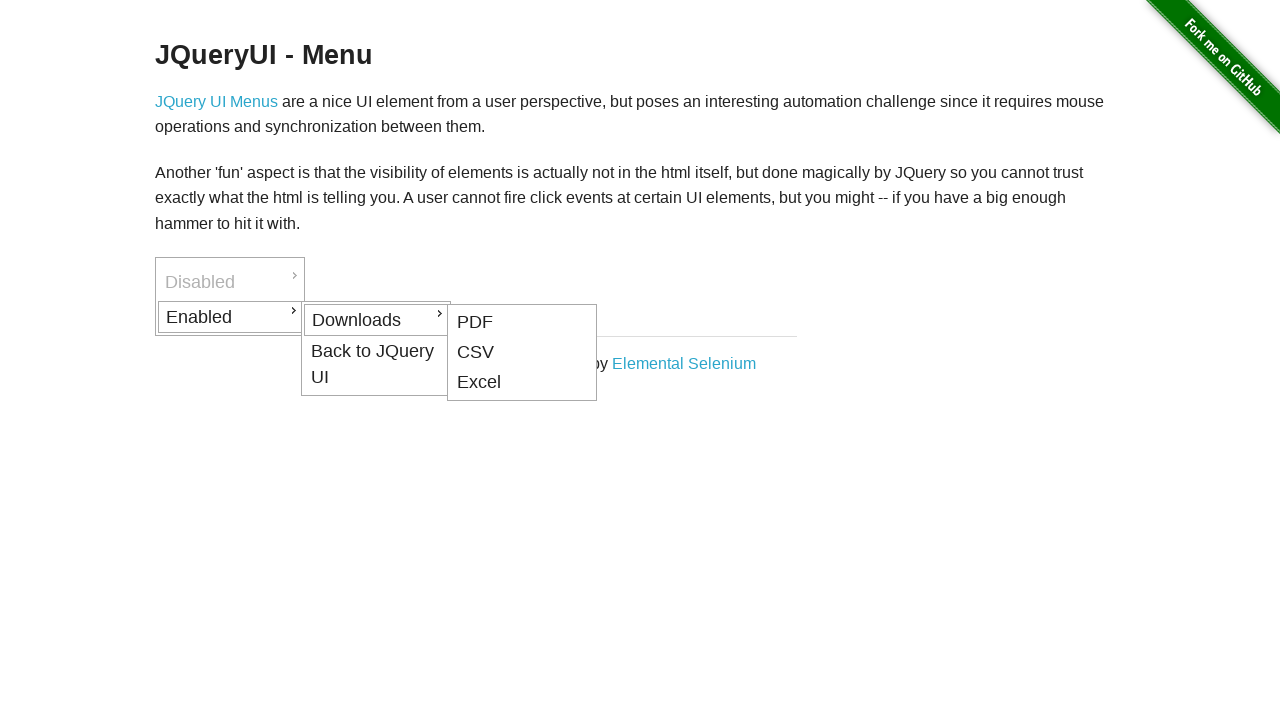

Hovered over 'Back to JQuery UI' link
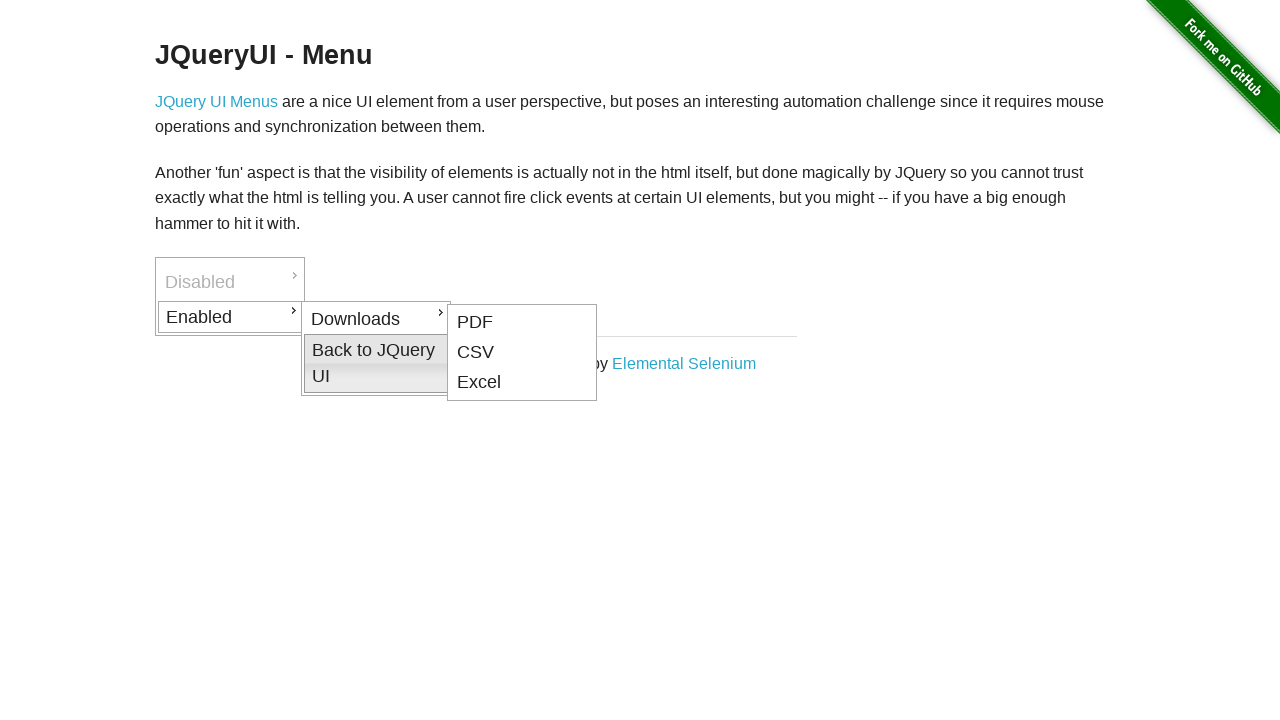

Clicked 'Back to JQuery UI' link
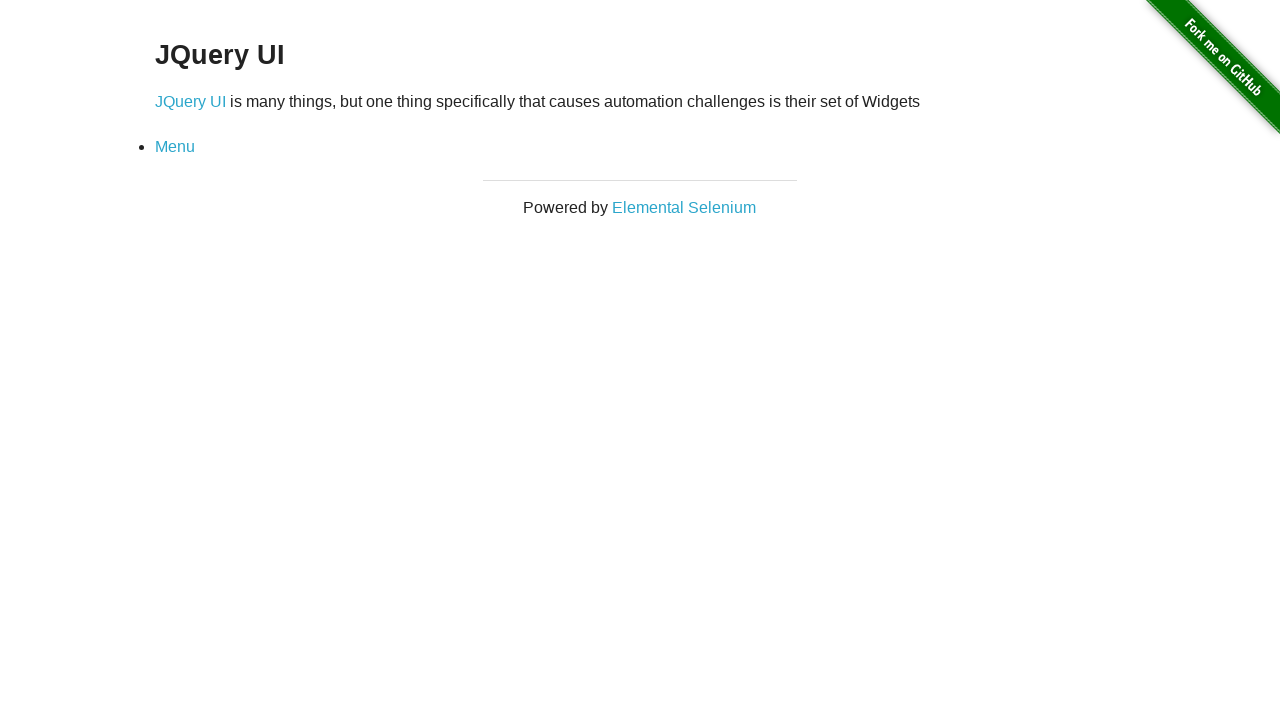

Page load state completed
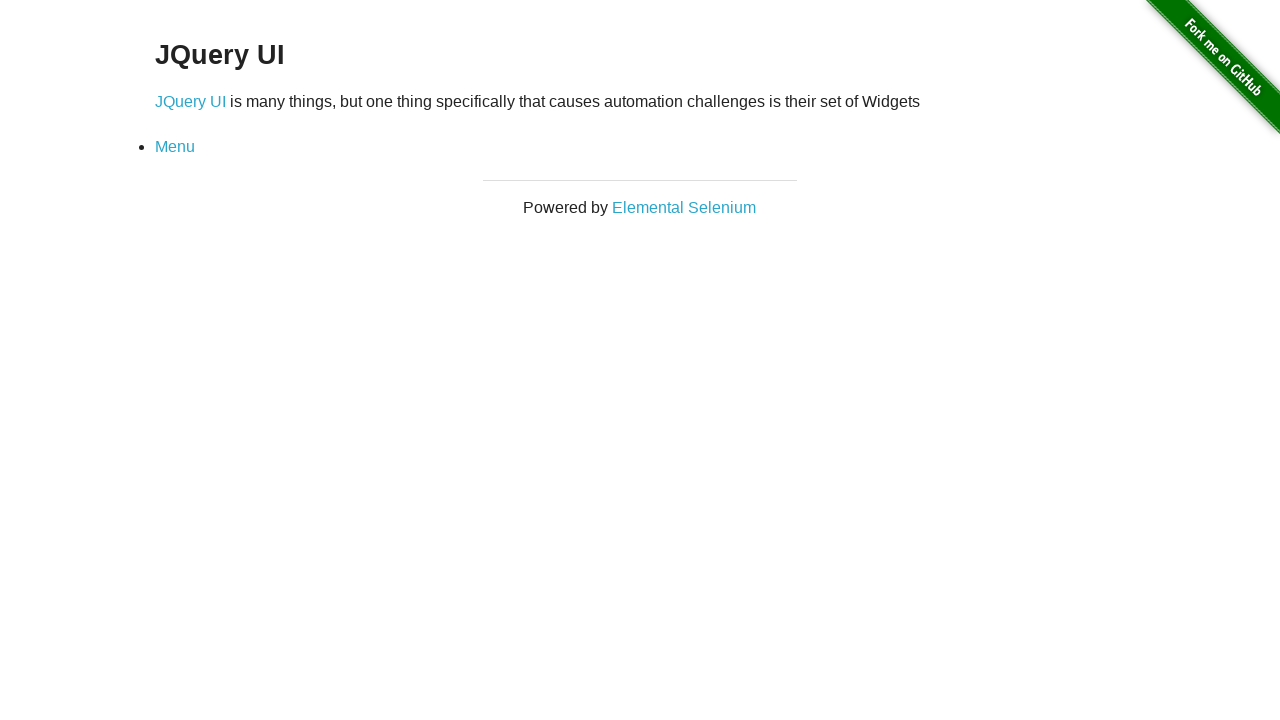

Clicked 'Menu' link
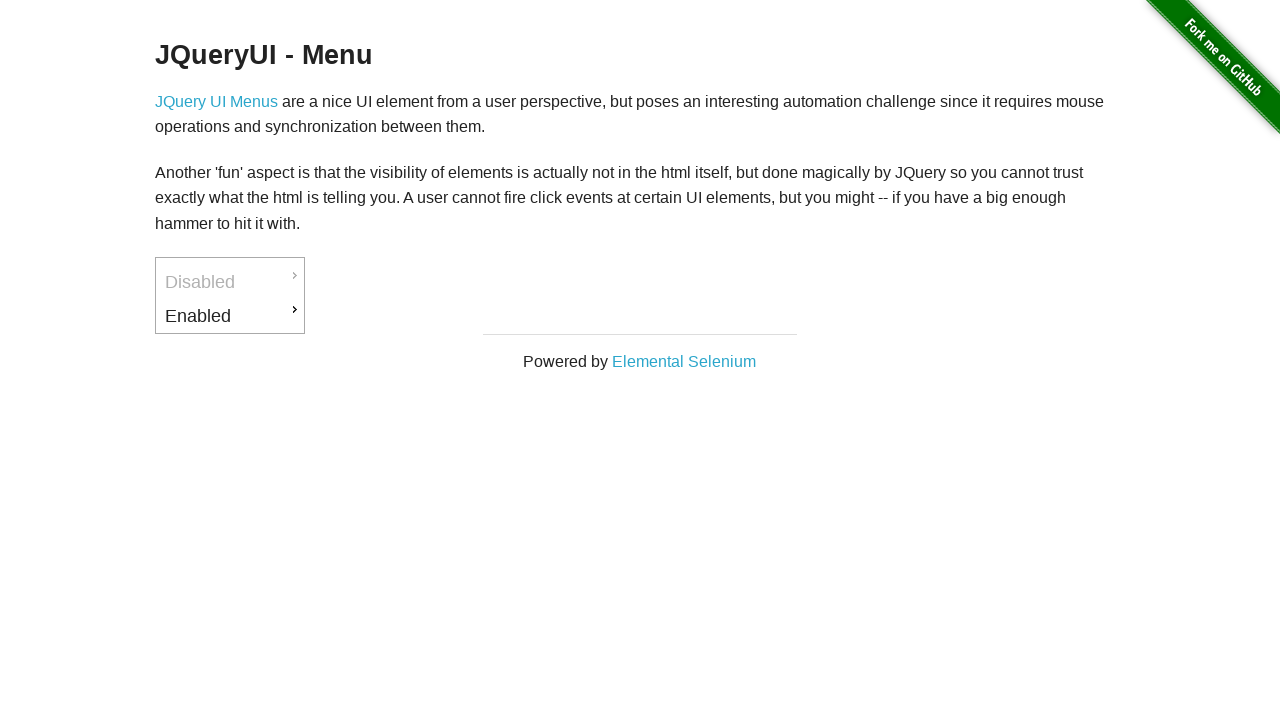

Example section loaded
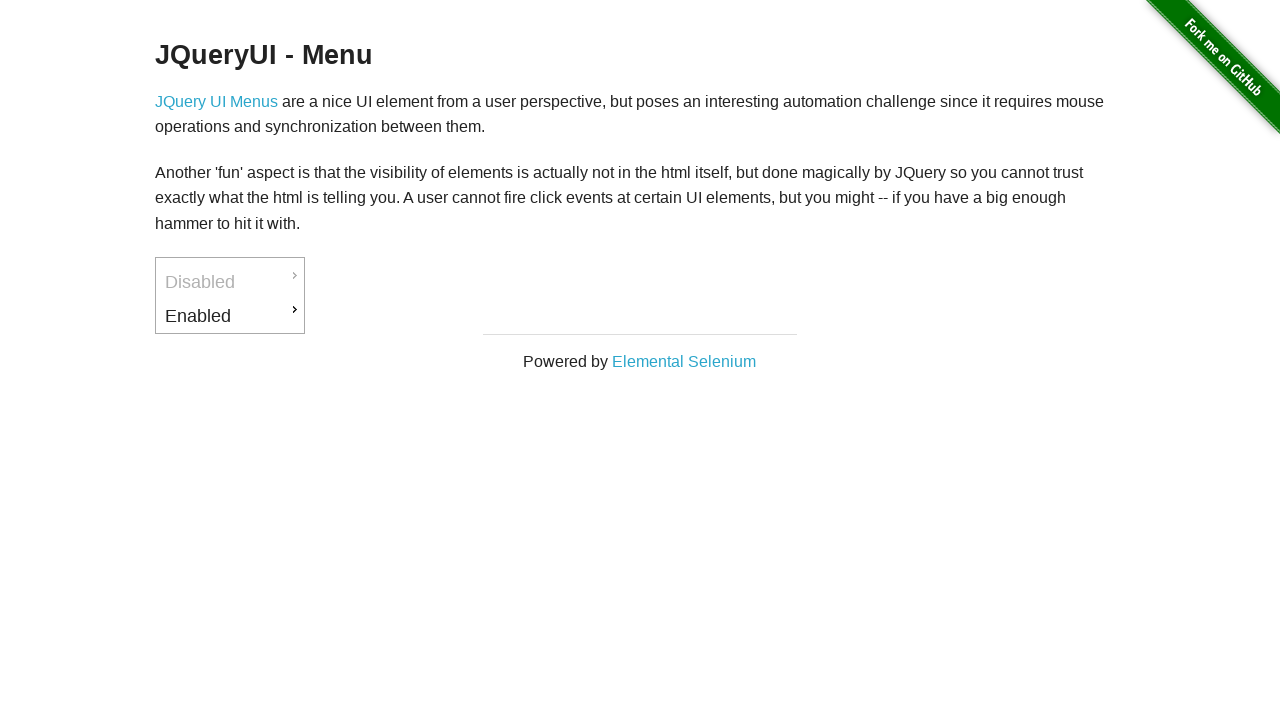

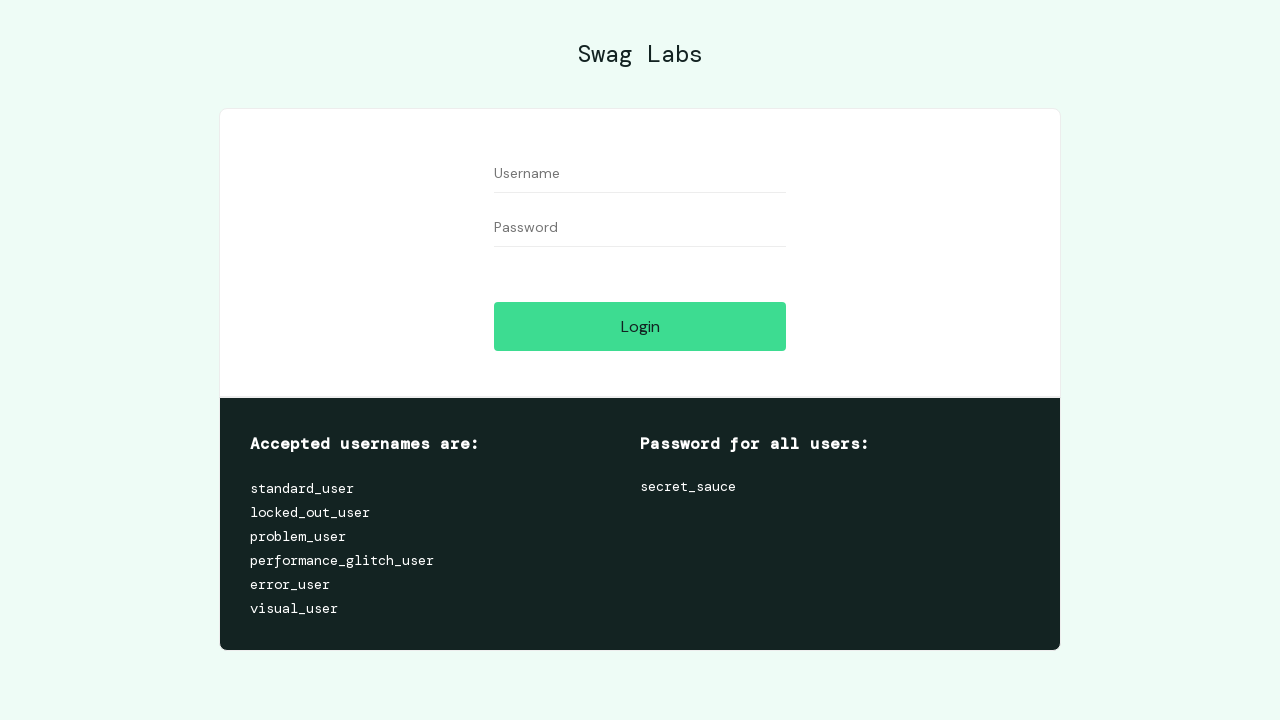